Tests window switching functionality by opening a new window via button click and then closing the new window based on its title

Starting URL: https://demo.automationtesting.in/Windows.html

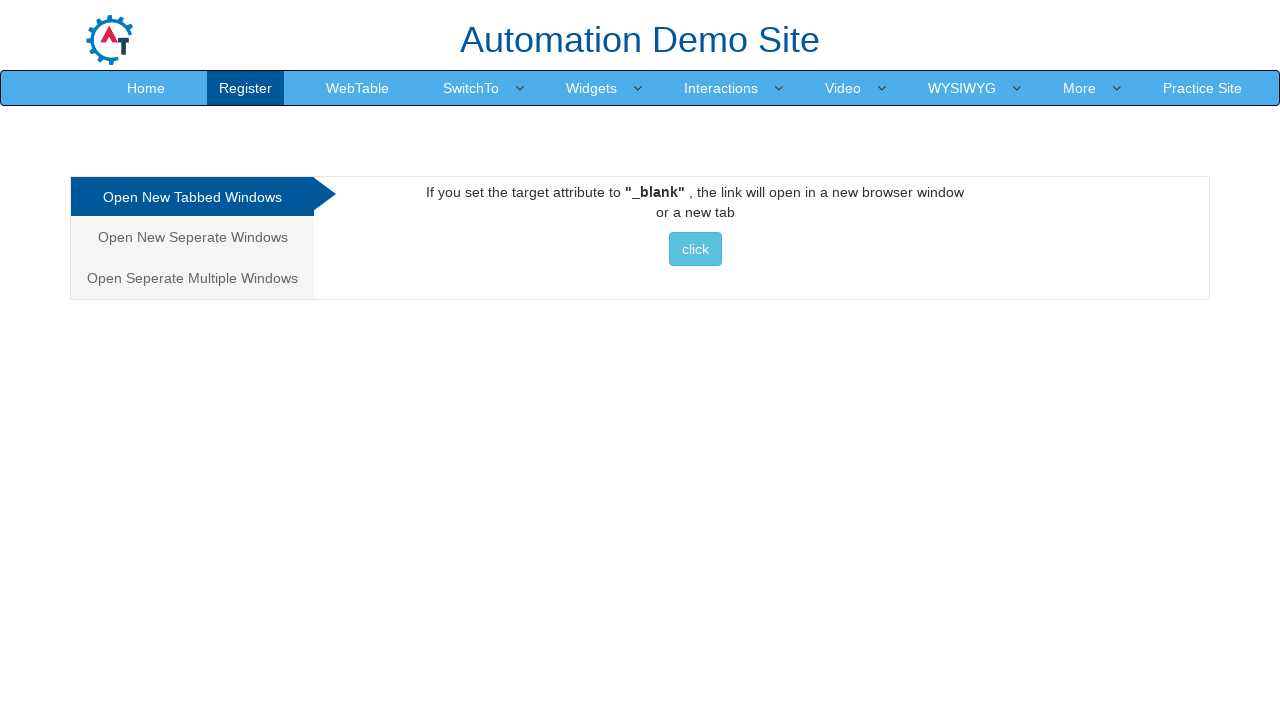

Clicked on the first tab link at (192, 197) on xpath=/html/body/div[1]/div/div/div/div[1]/ul/li[1]/a
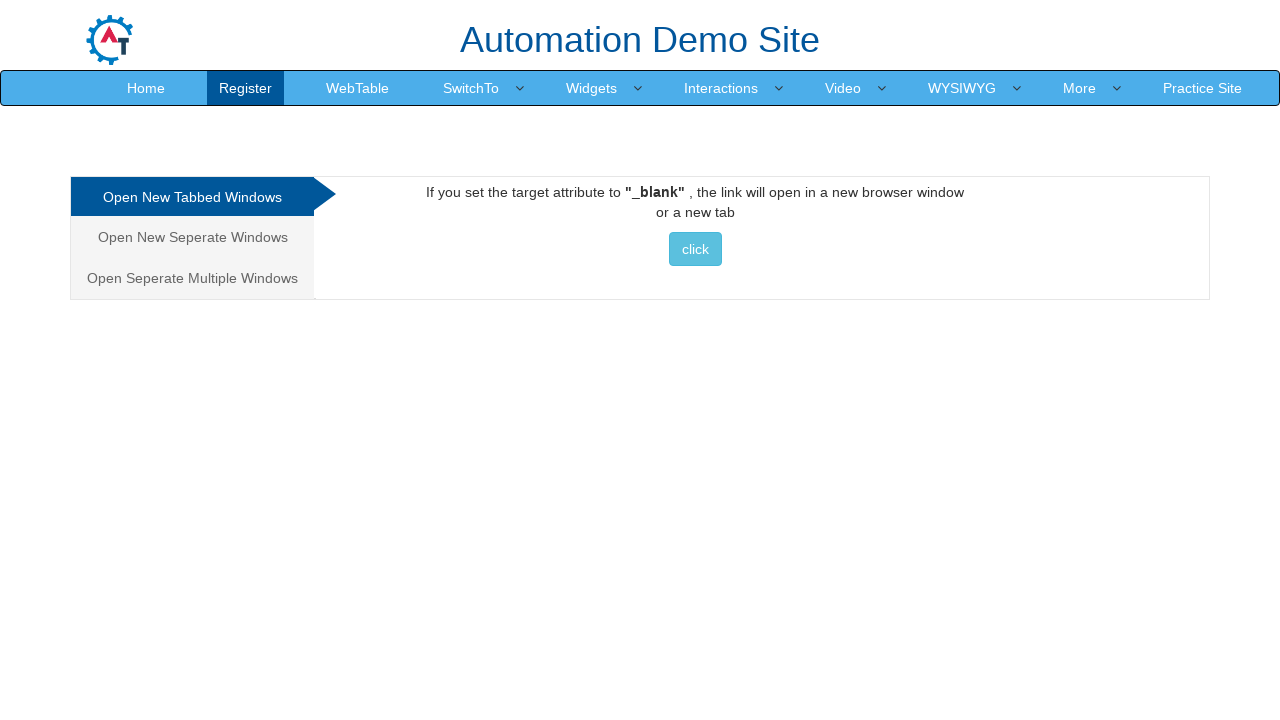

Clicked button to open new window at (695, 249) on xpath=//*[@id='Tabbed']/a/button
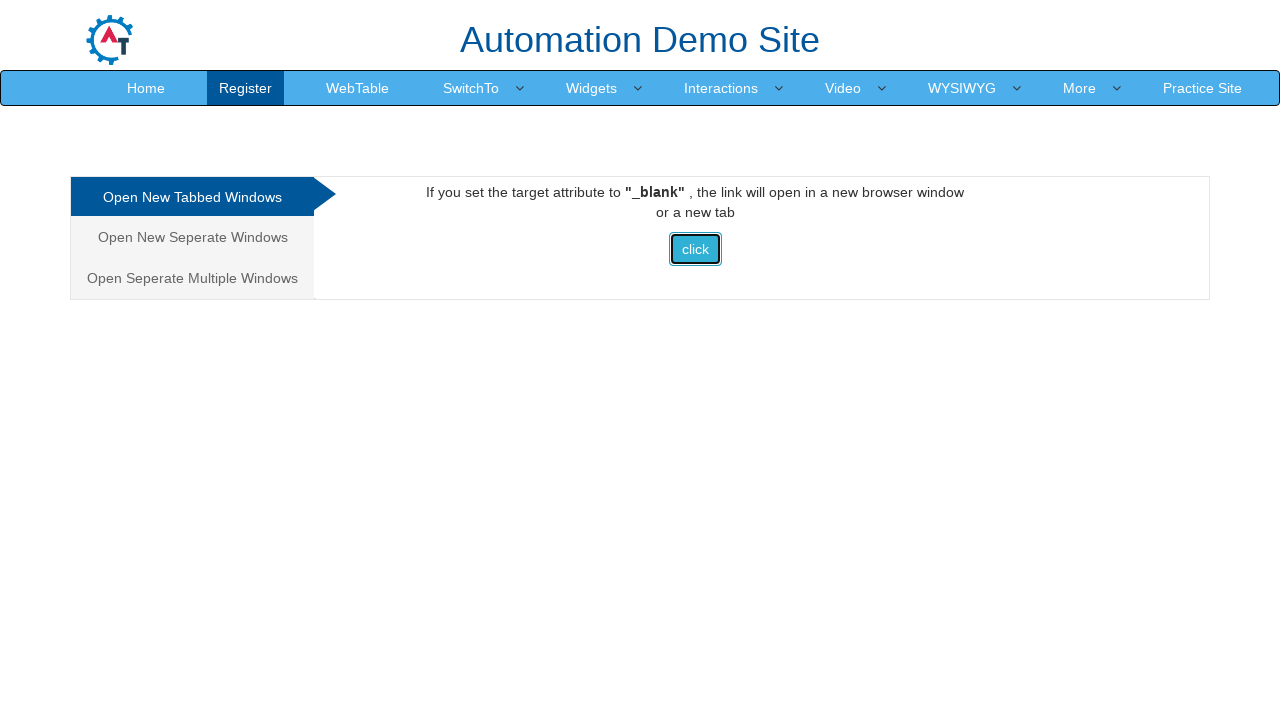

New popup window opened
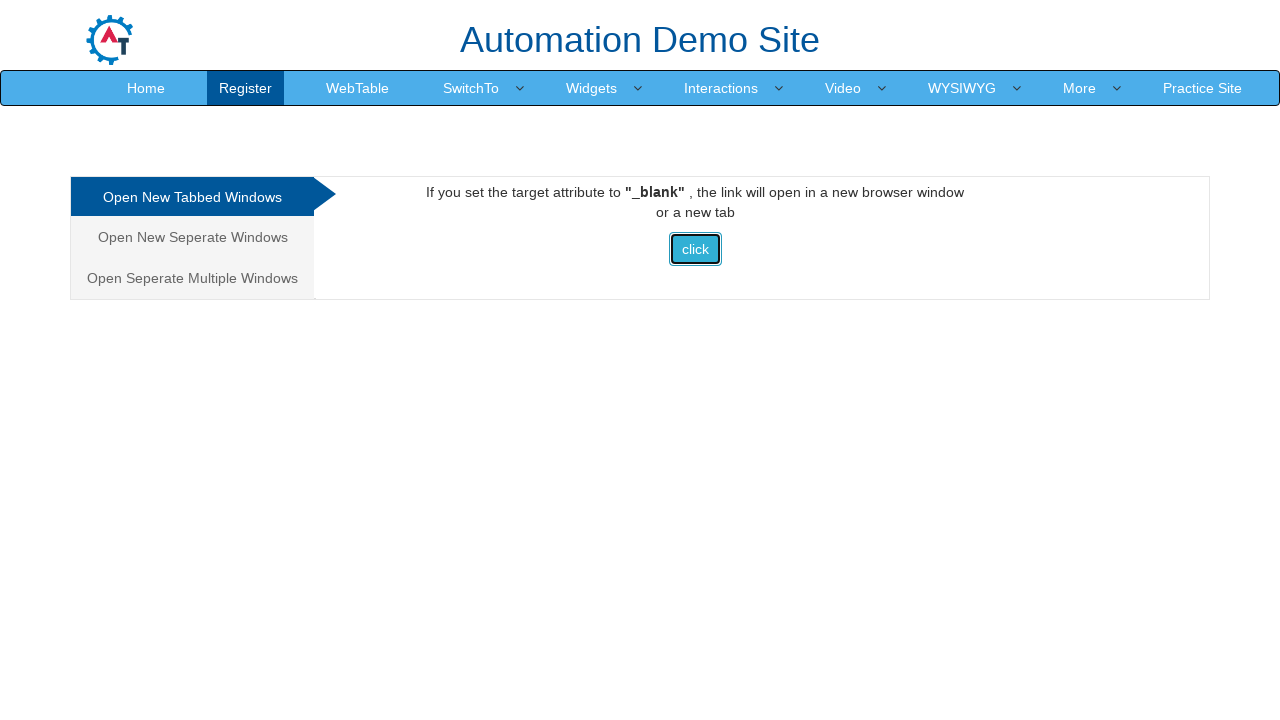

Verified new window contains 'Selenium' in title
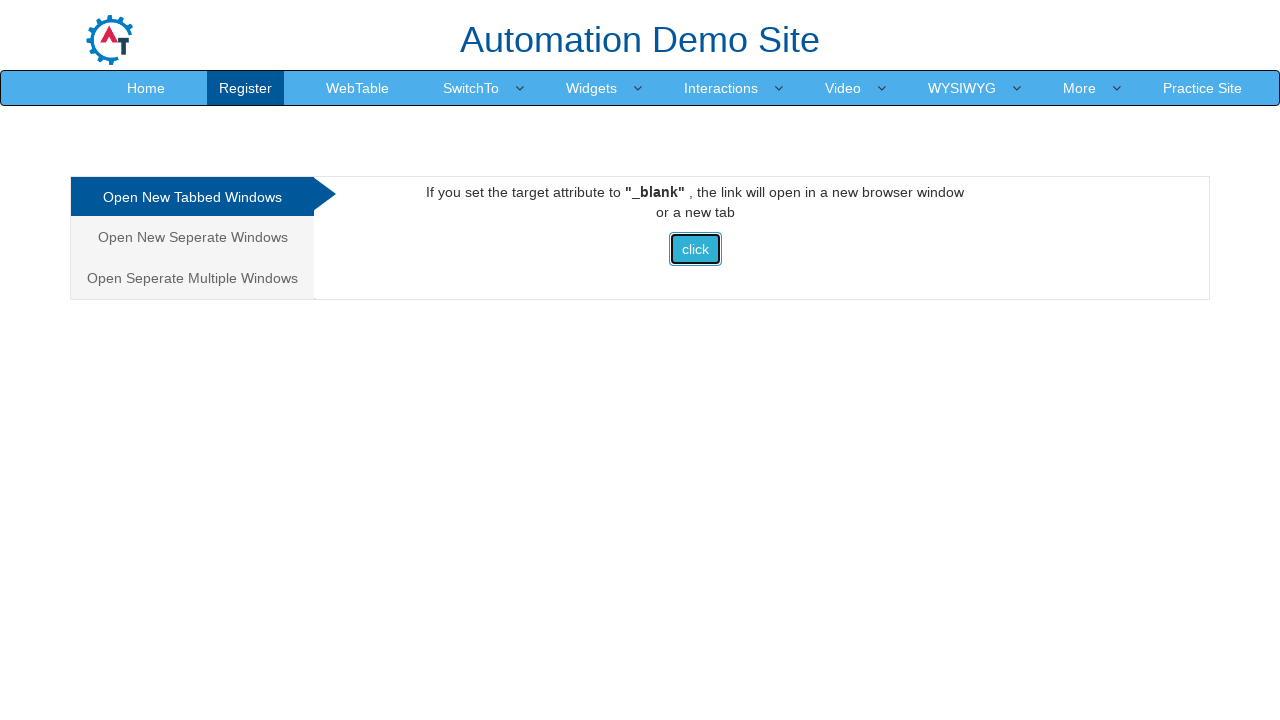

Closed the new window
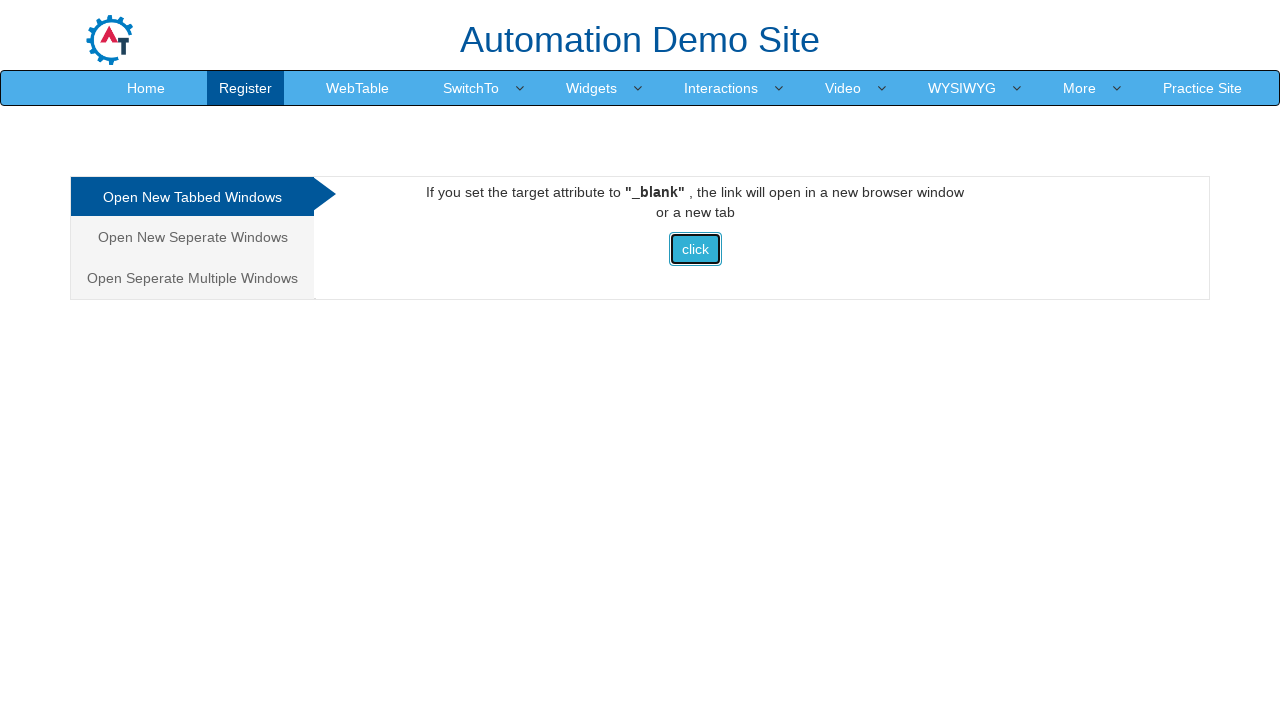

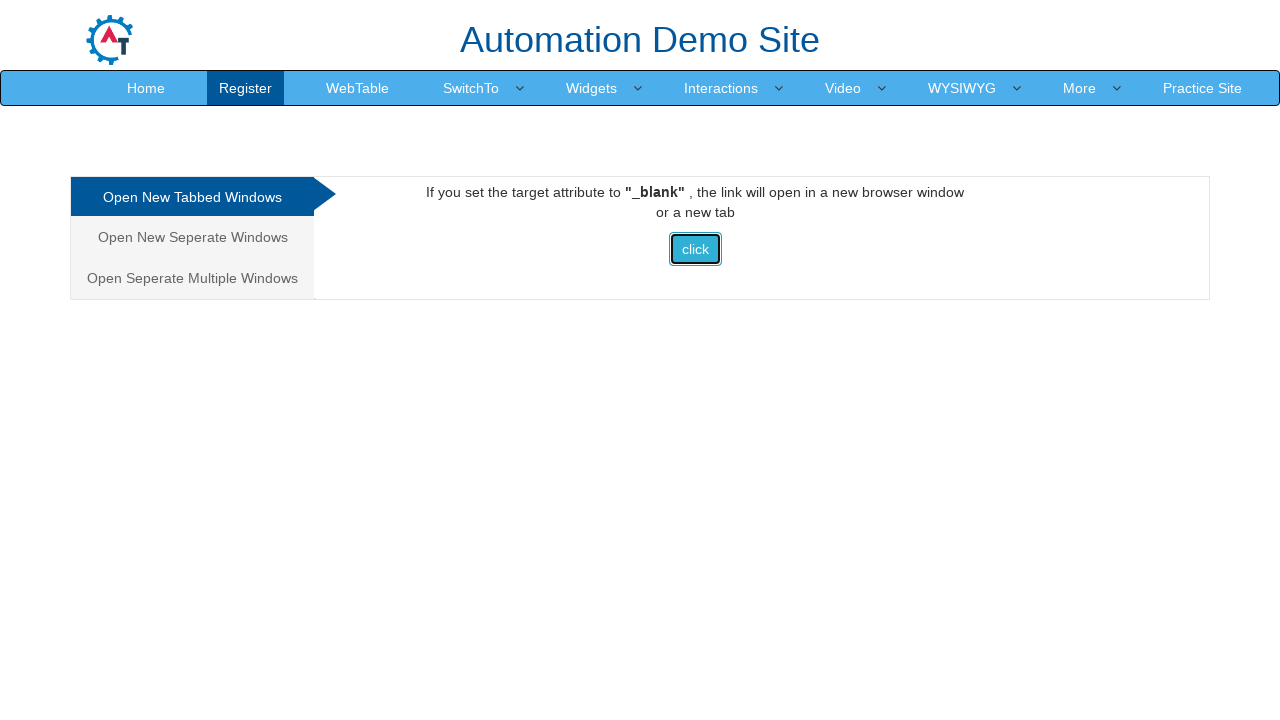